Bypasses Steam's age verification gate by selecting a birth year from the dropdown and clicking the view page button to access an age-restricted game page.

Starting URL: https://store.steampowered.com/app/1091500/Cyberpunk_2077/

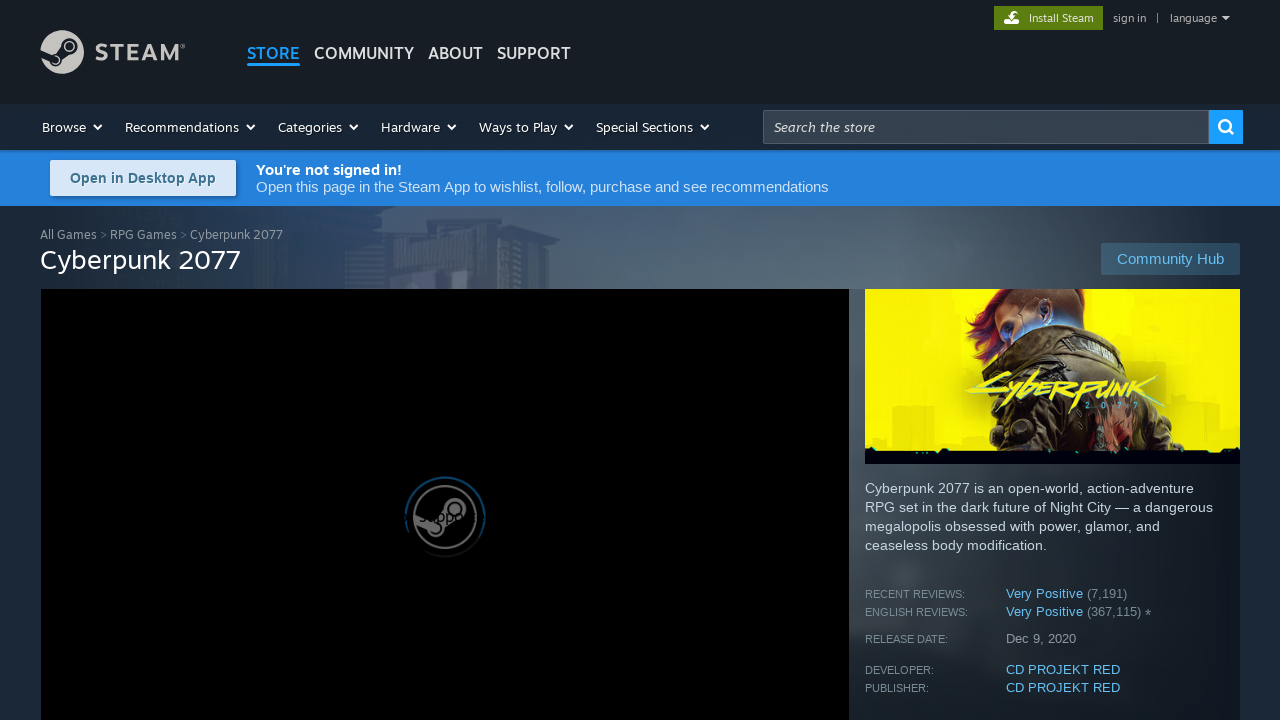

No age verification form detected, proceeding without bypass
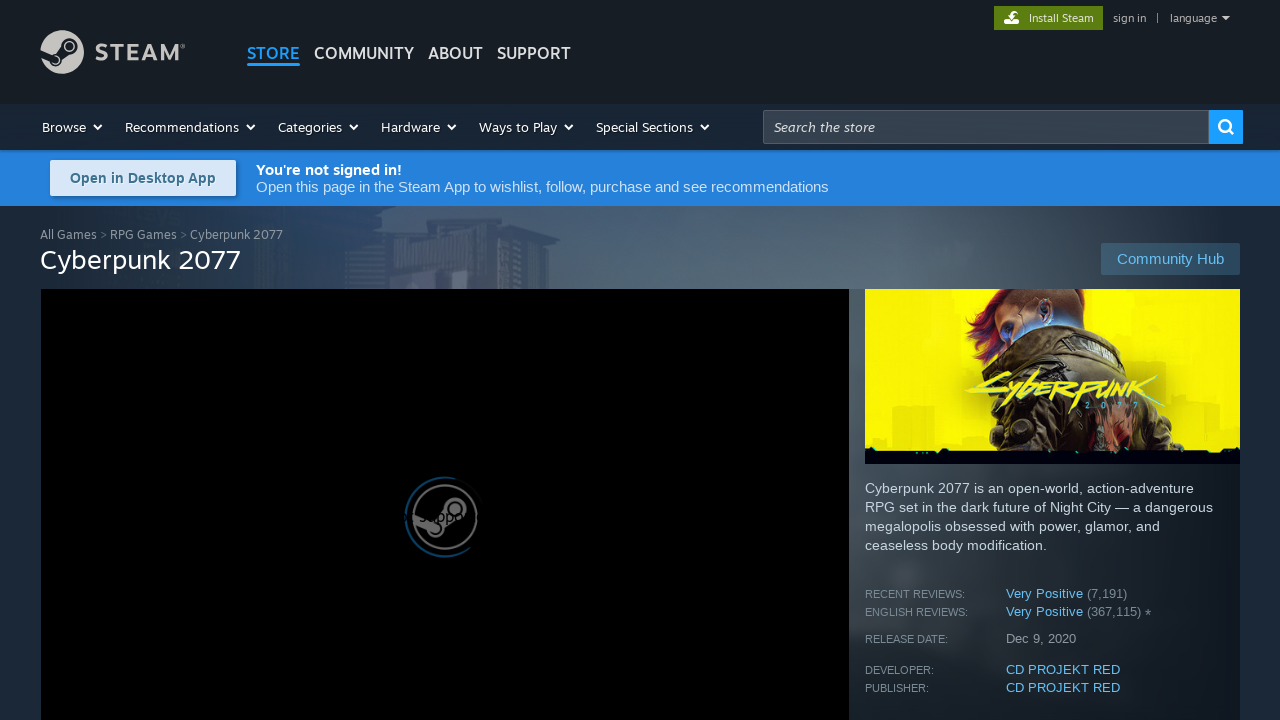

Scrolled to bottom of page to load all content
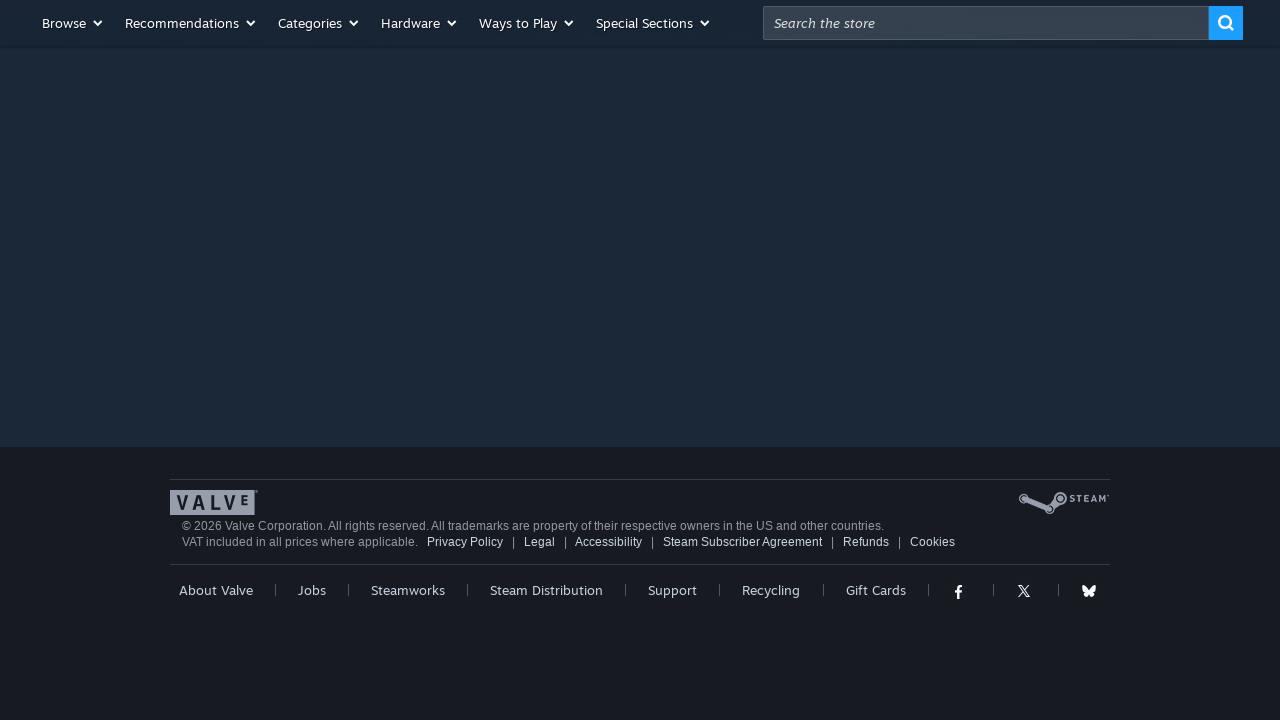

Waited for page content to fully load
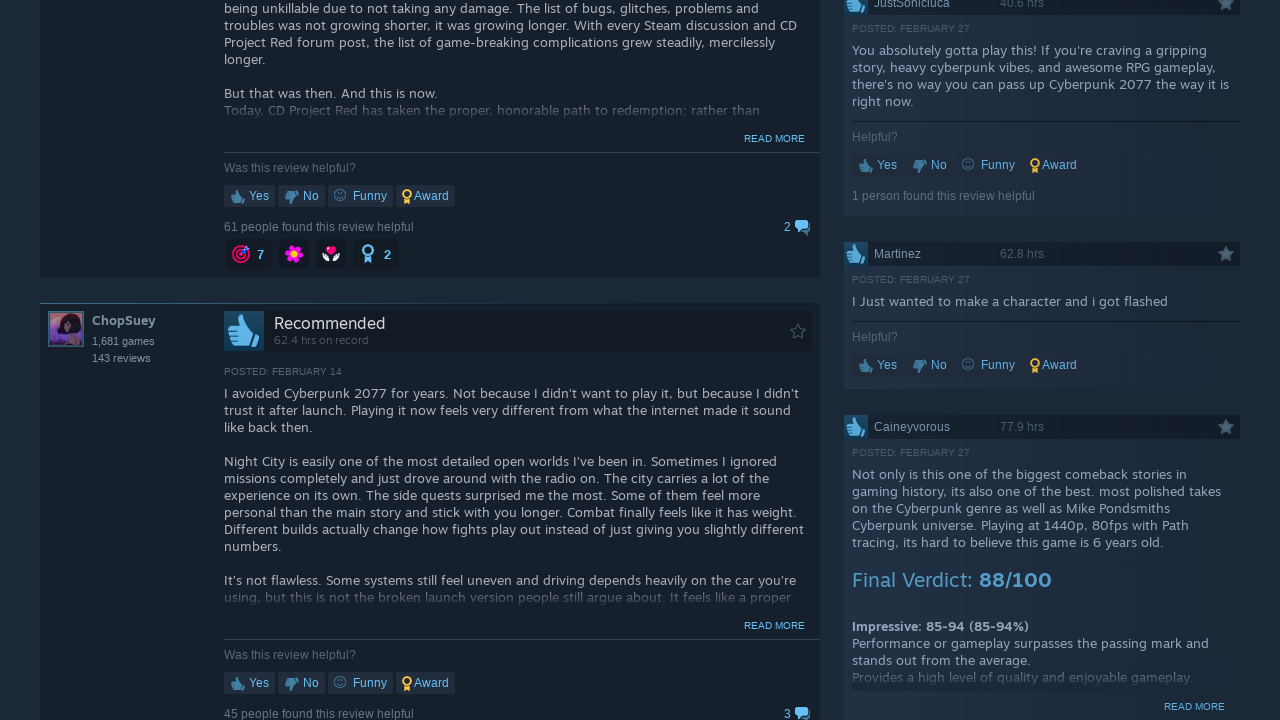

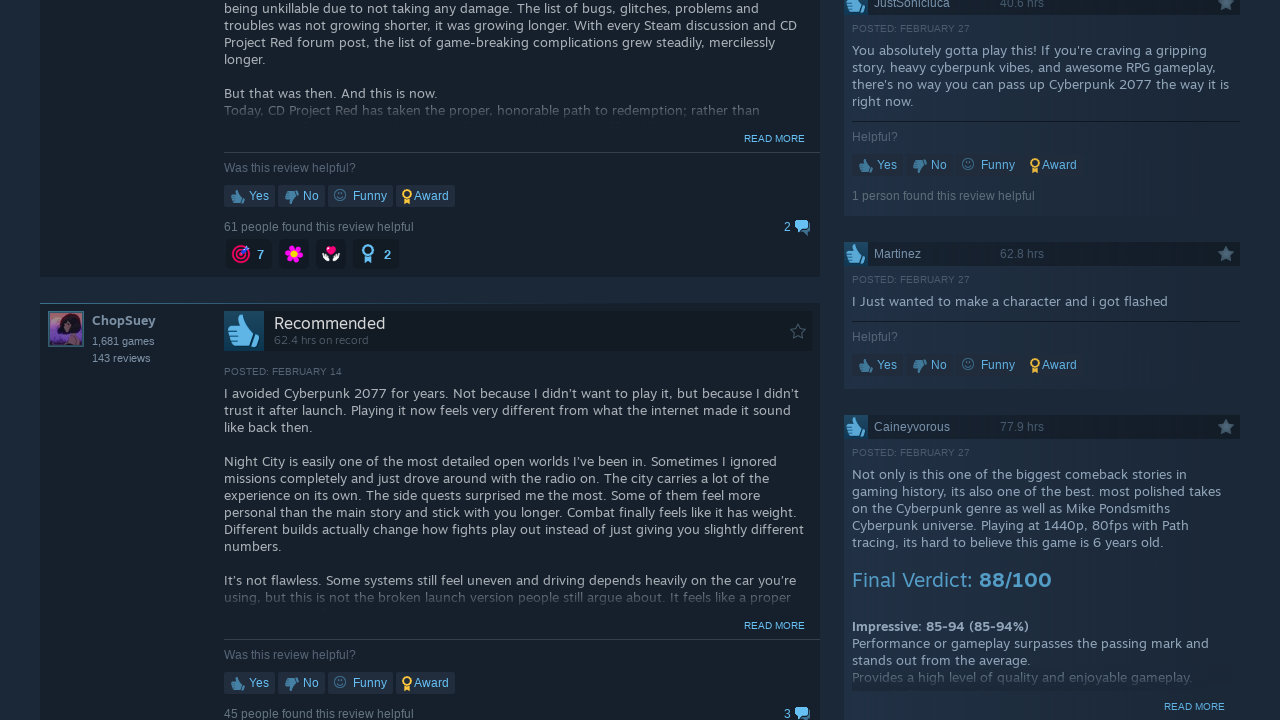